Tests adding a new record to the web tables with emoji and special characters in the form fields

Starting URL: https://demoqa.com/

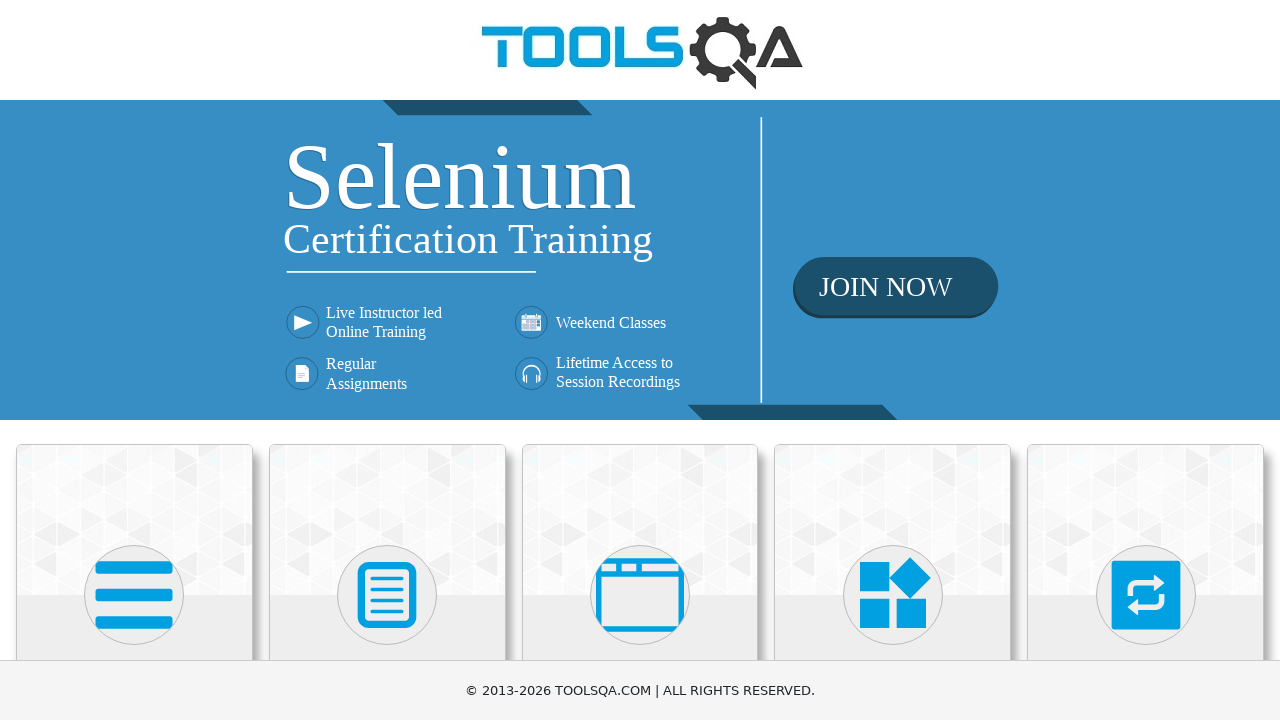

Clicked on Elements card at (134, 520) on .card >> nth=0
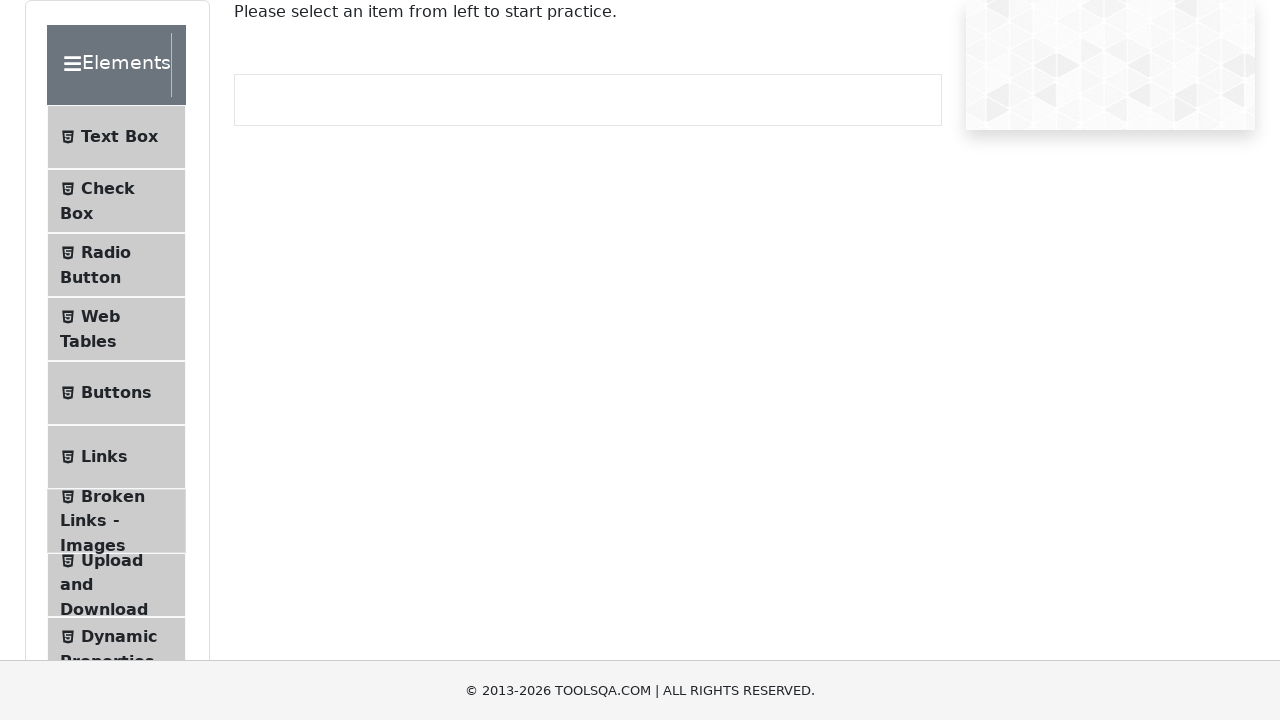

Clicked on Web Tables menu item at (100, 316) on xpath=//span[text()='Web Tables']
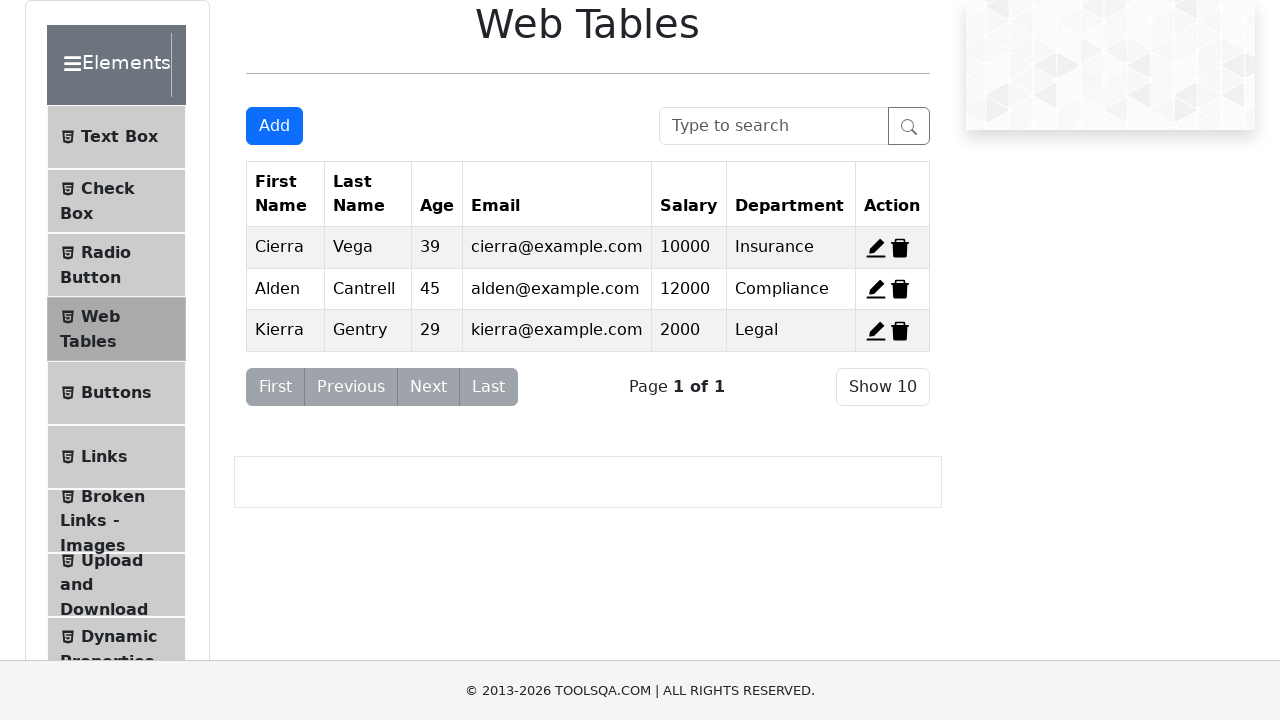

Clicked Add new record button at (274, 126) on #addNewRecordButton
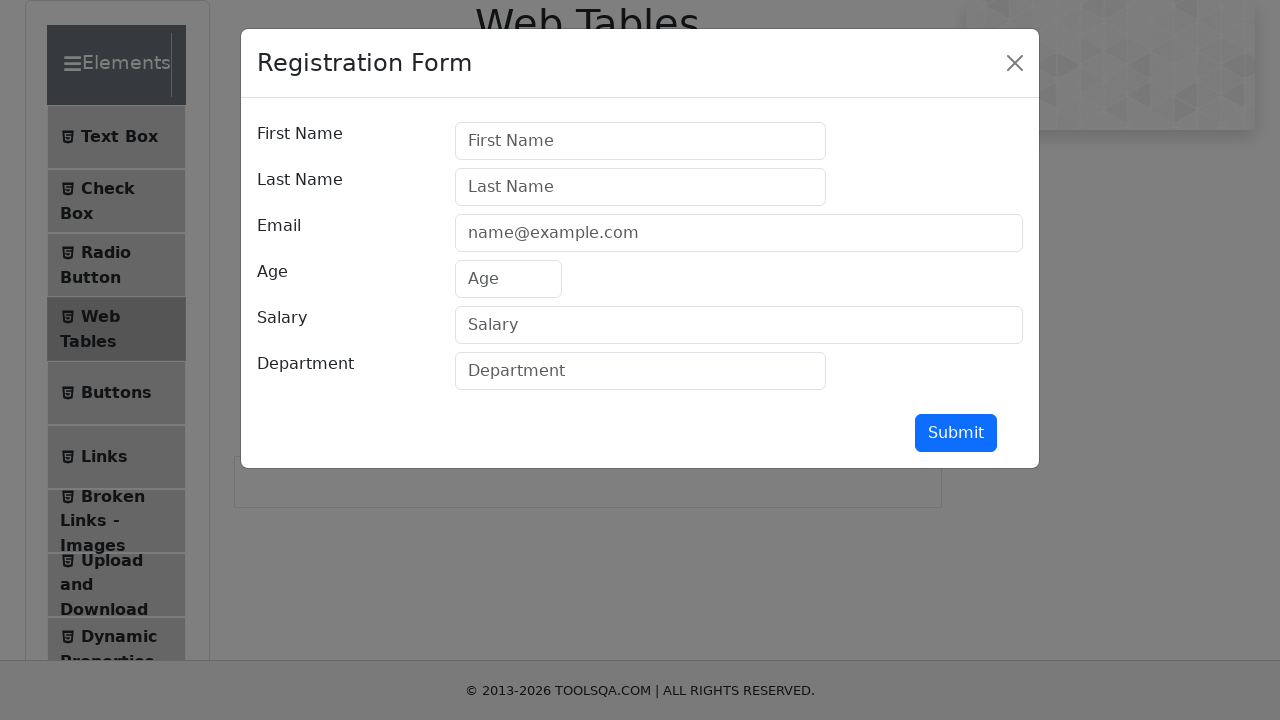

Filled firstName field with emoji characters using JavaScript
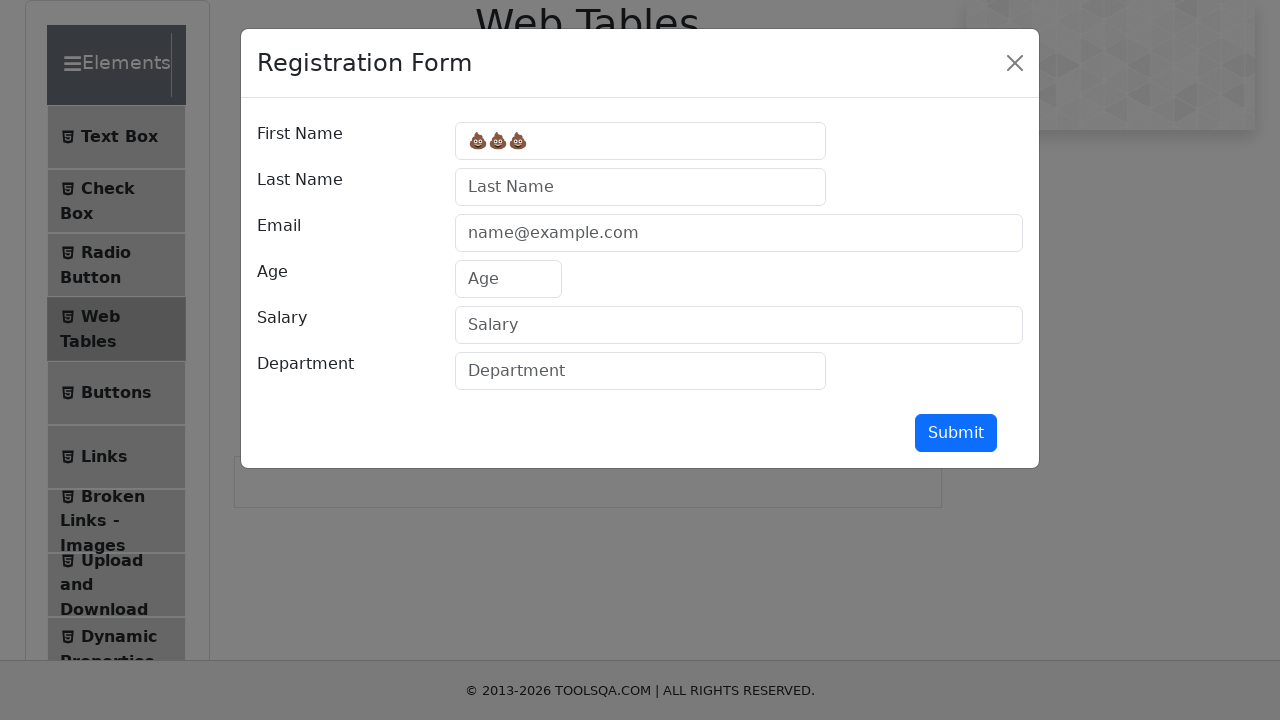

Filled lastName field with special Unicode characters using JavaScript
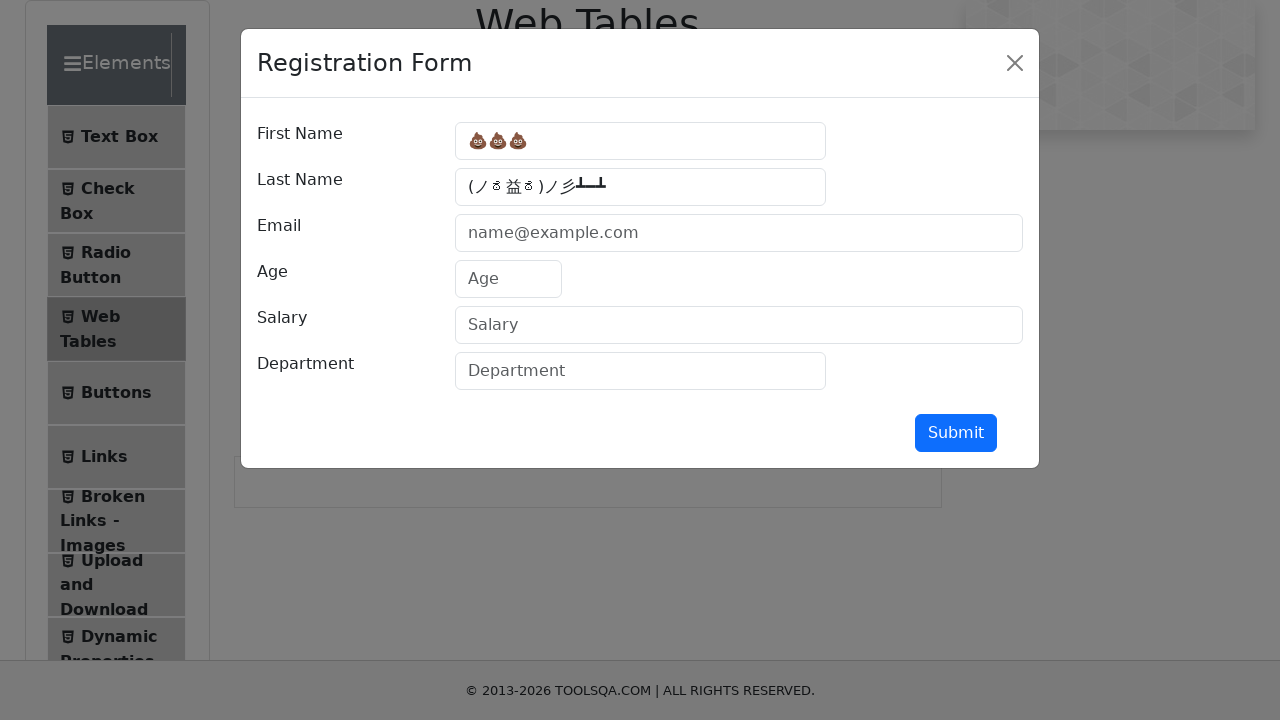

Clicked on firstName field at (640, 141) on #firstName
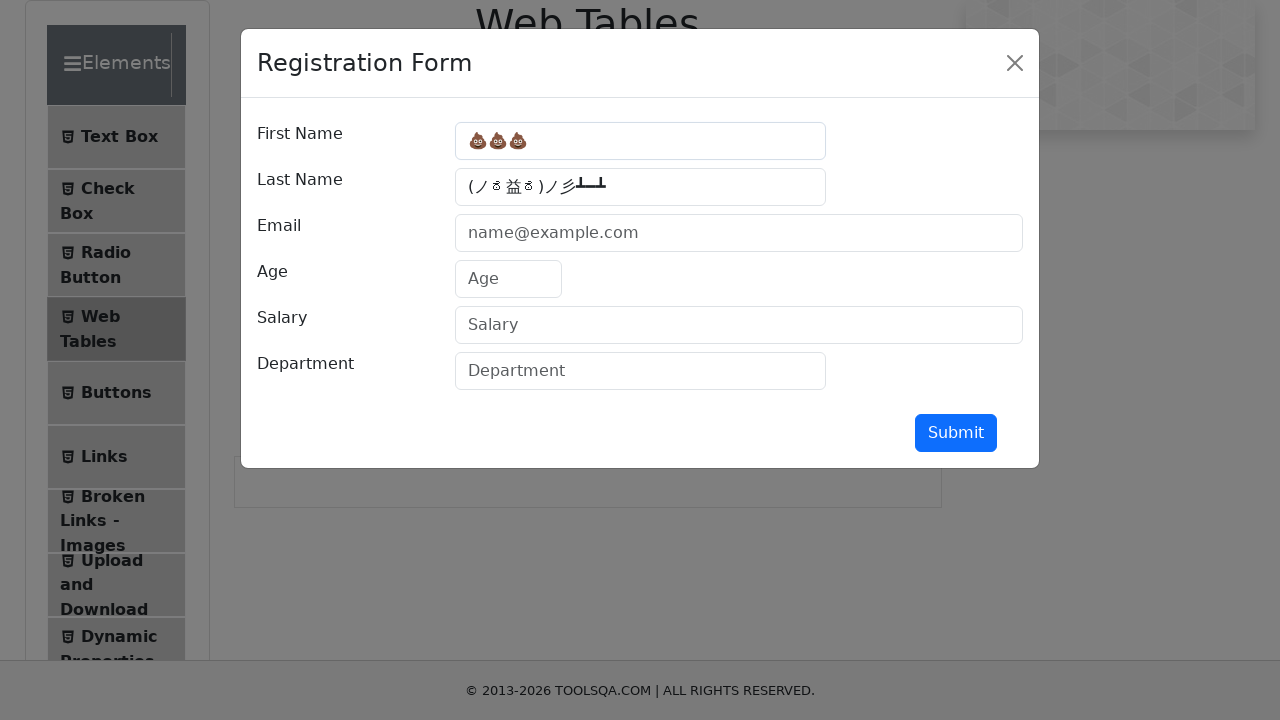

Pressed End key to move cursor to end of firstName field
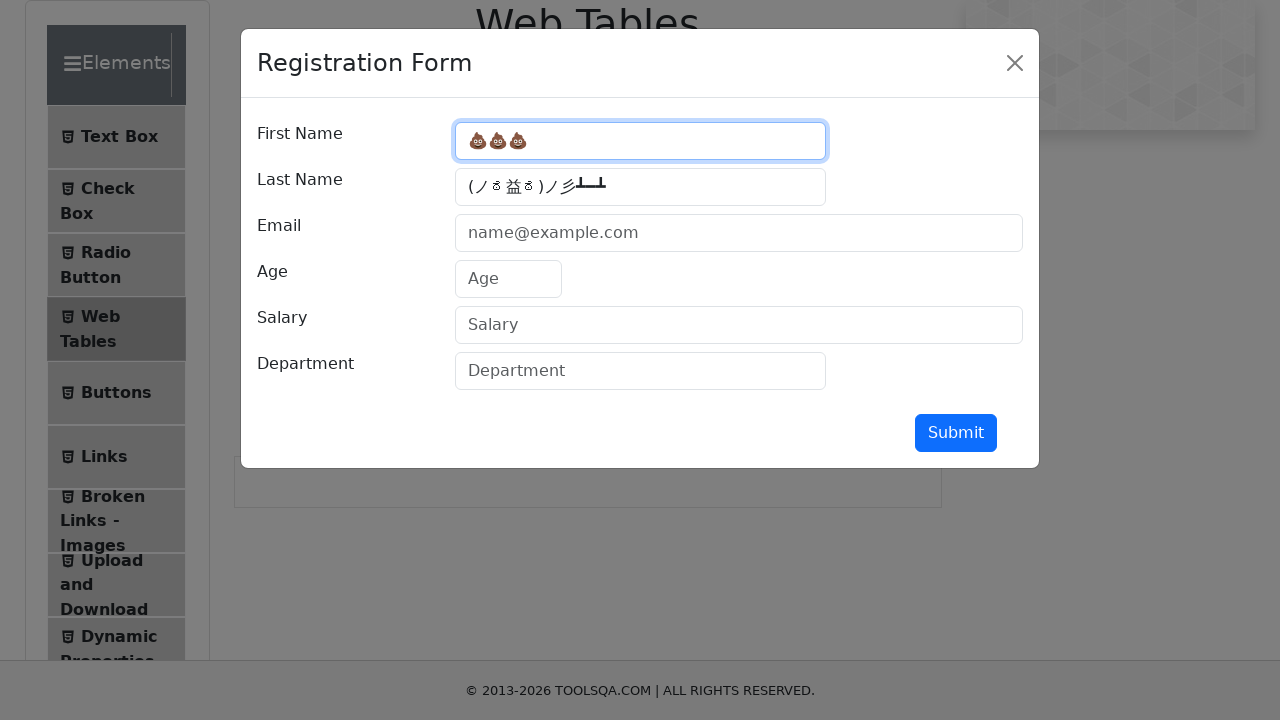

Typed space character to trigger validation in firstName field
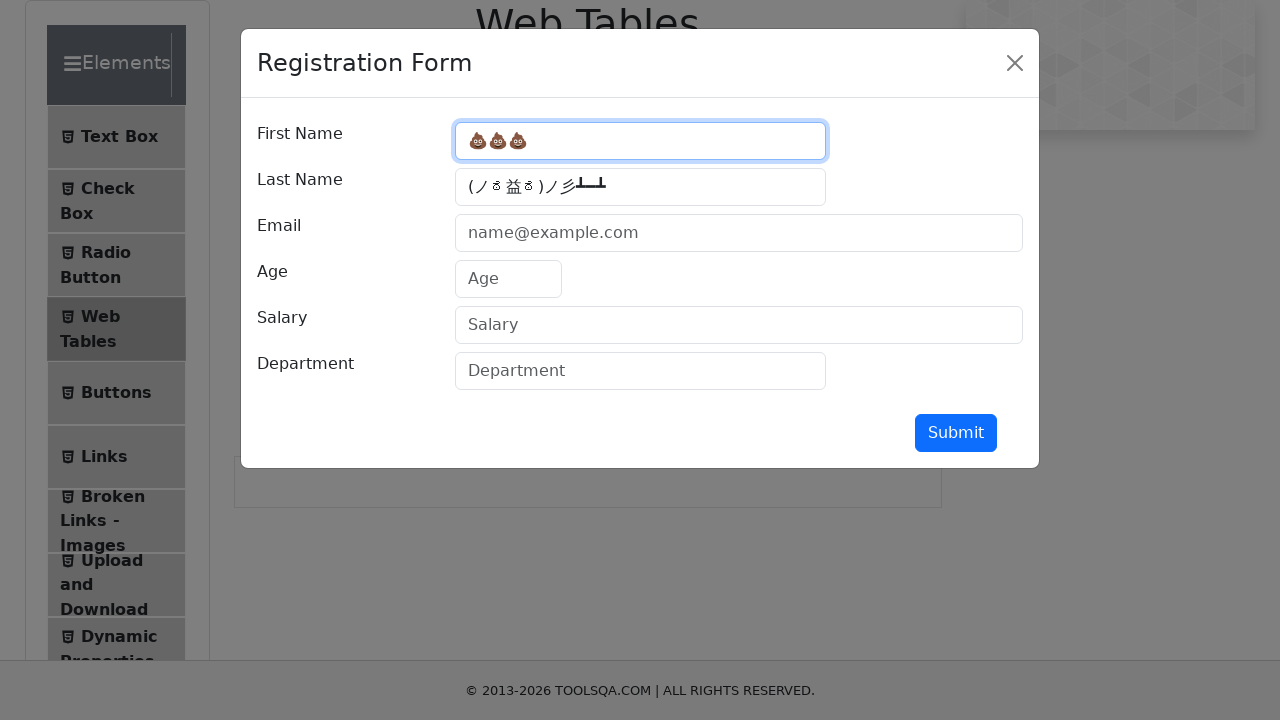

Clicked on lastName field at (640, 187) on #lastName
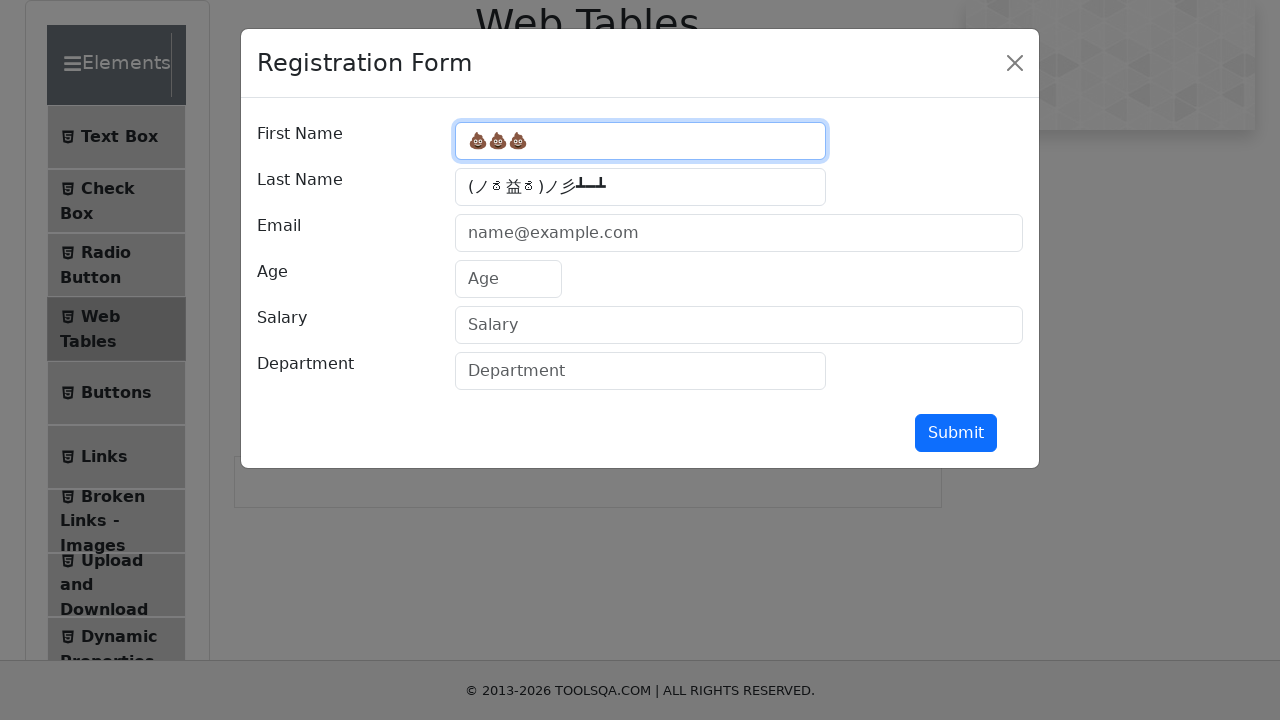

Pressed End key to move cursor to end of lastName field
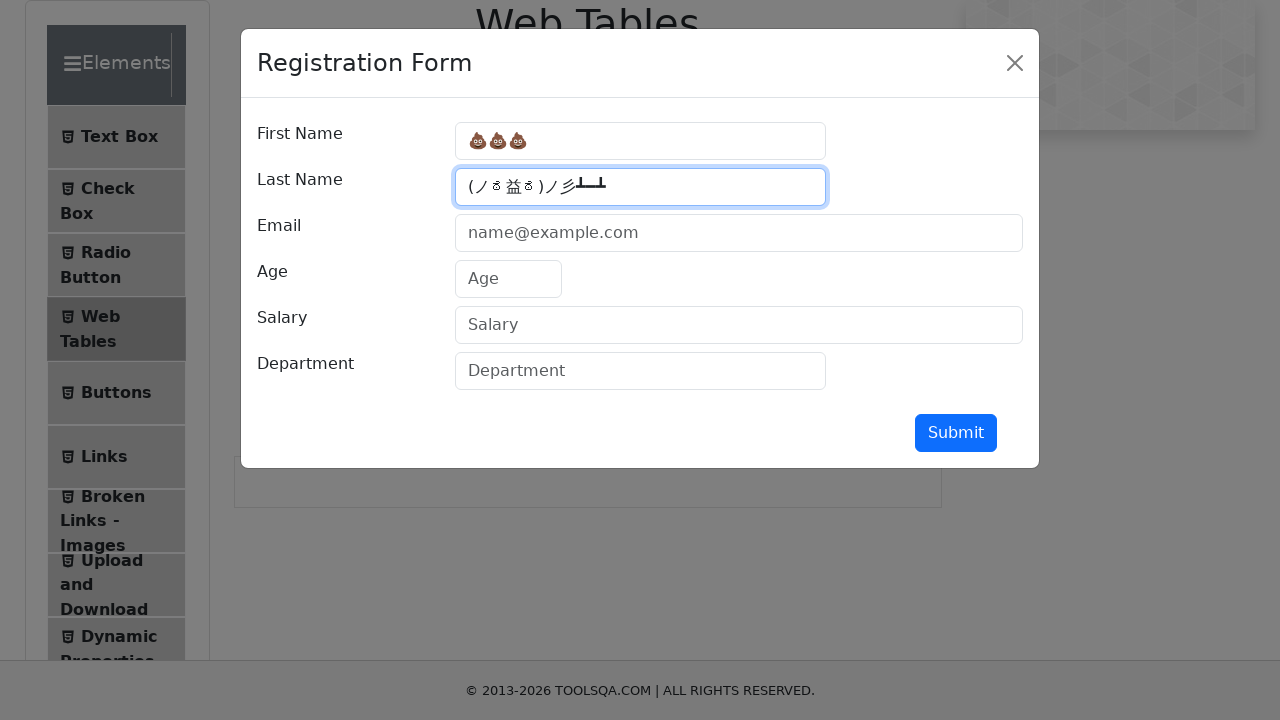

Typed space character to trigger validation in lastName field
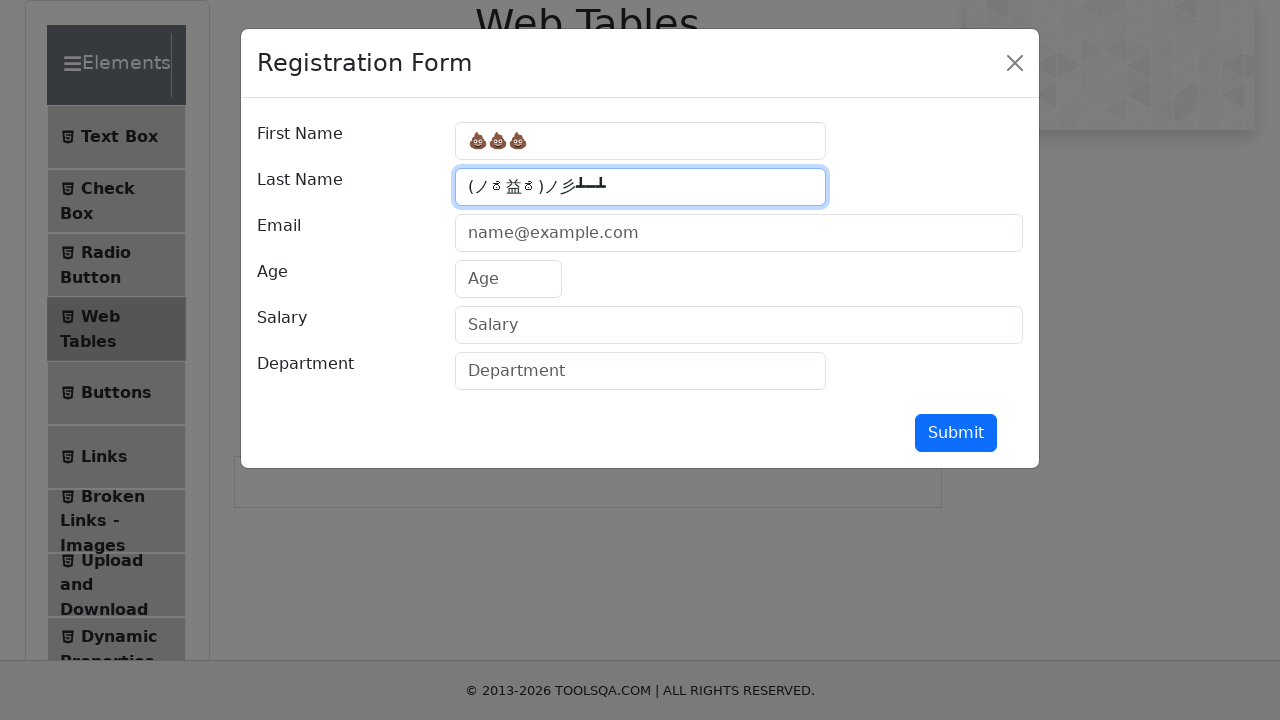

Filled userEmail field with special character email format on #userEmail
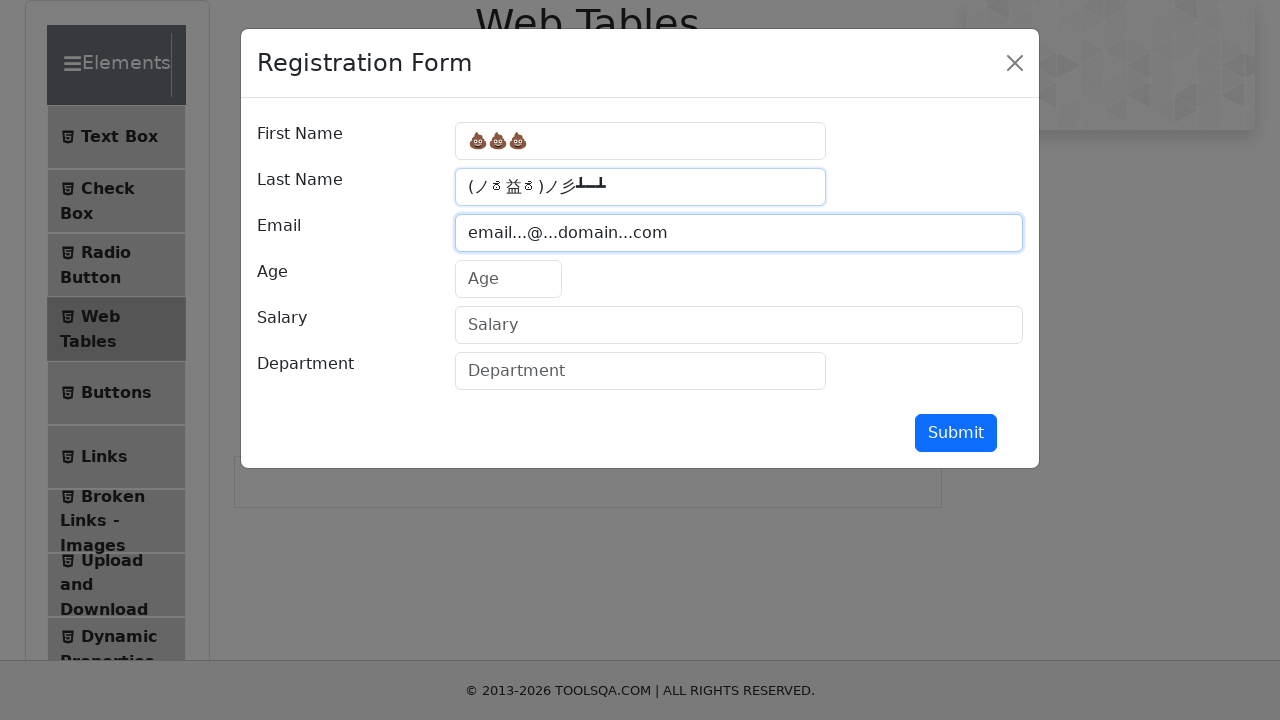

Filled age field with value 0 on #age
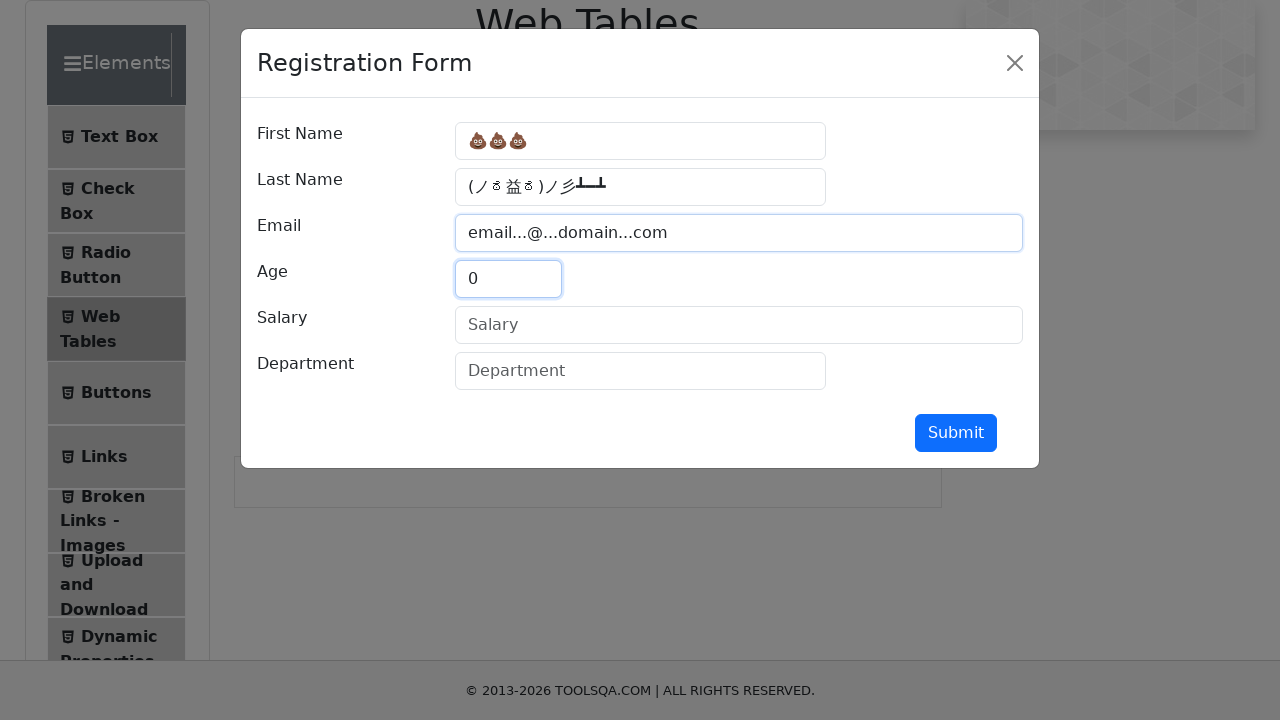

Filled salary field with value 0000999999 on #salary
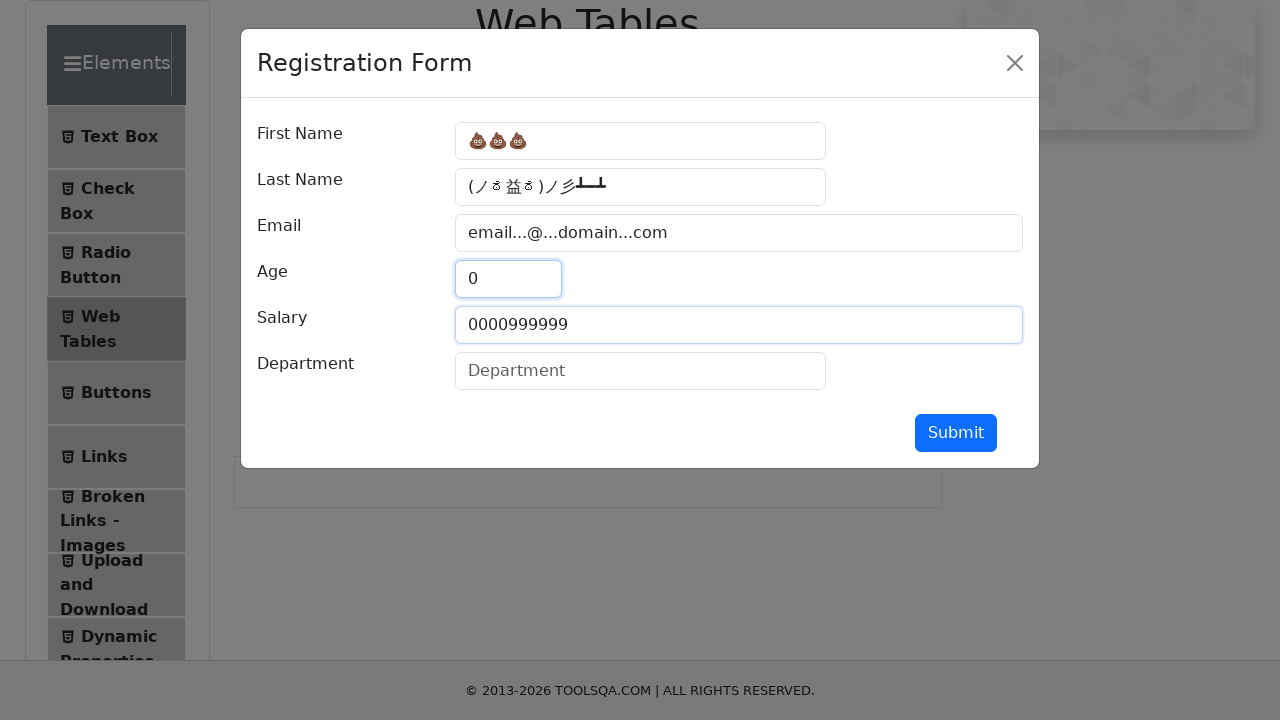

Filled department field with Cyrillic text and special characters on #department
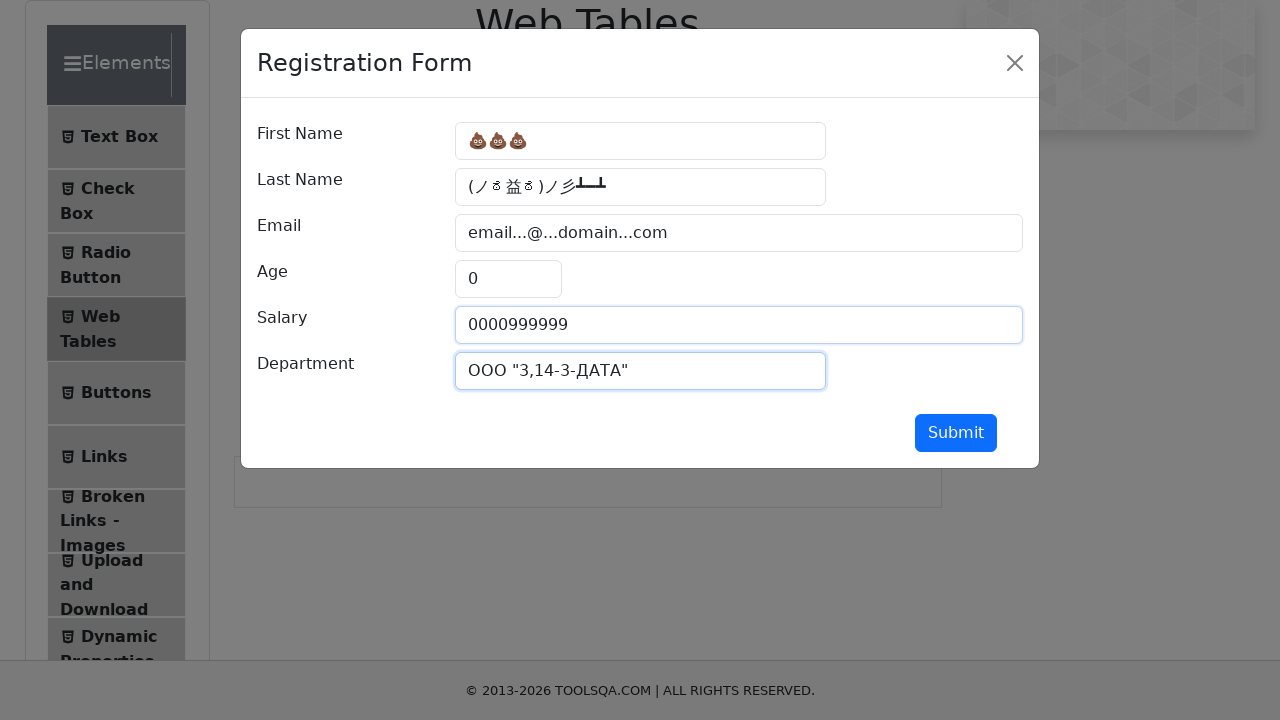

Clicked submit button to add new record at (956, 433) on #submit
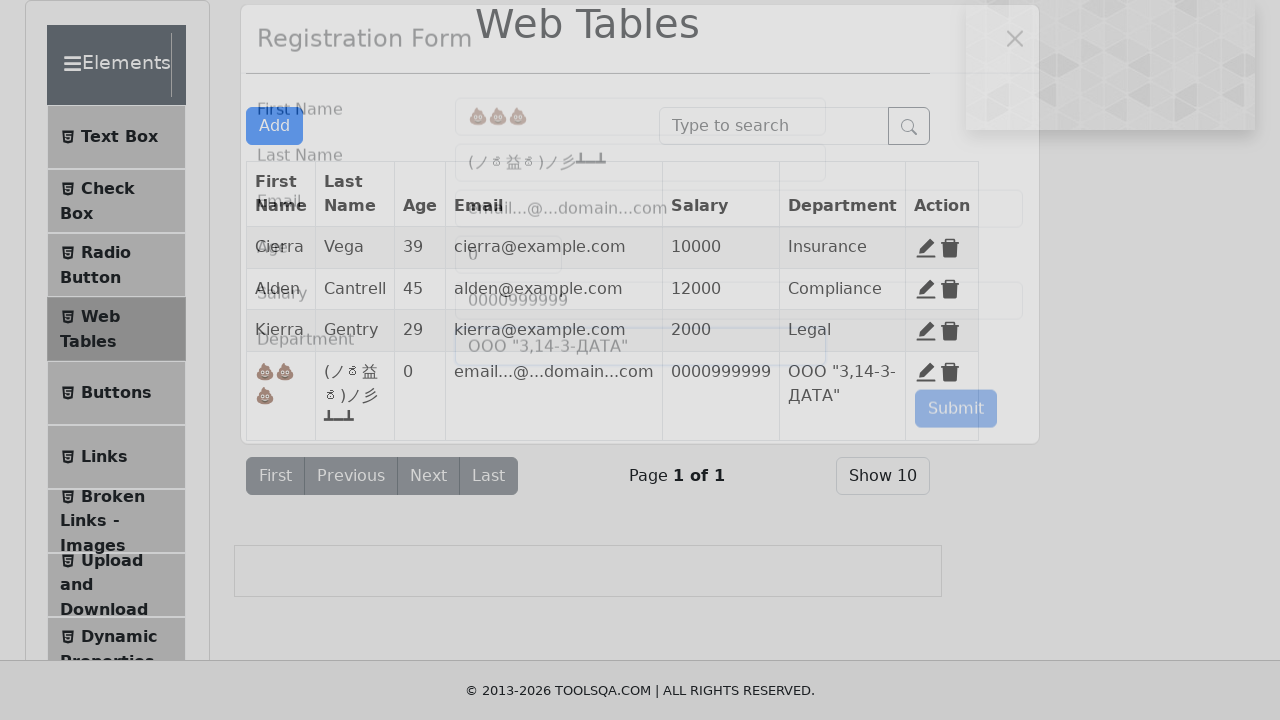

New record successfully added and action buttons appeared in table
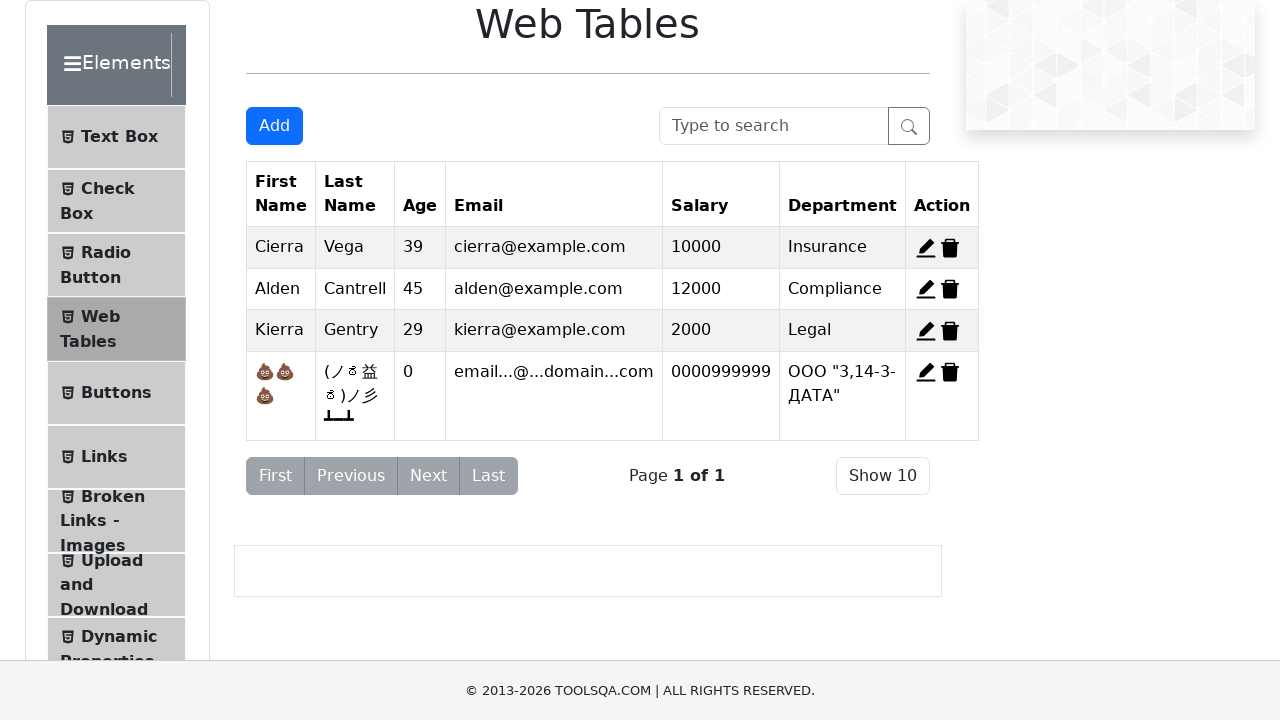

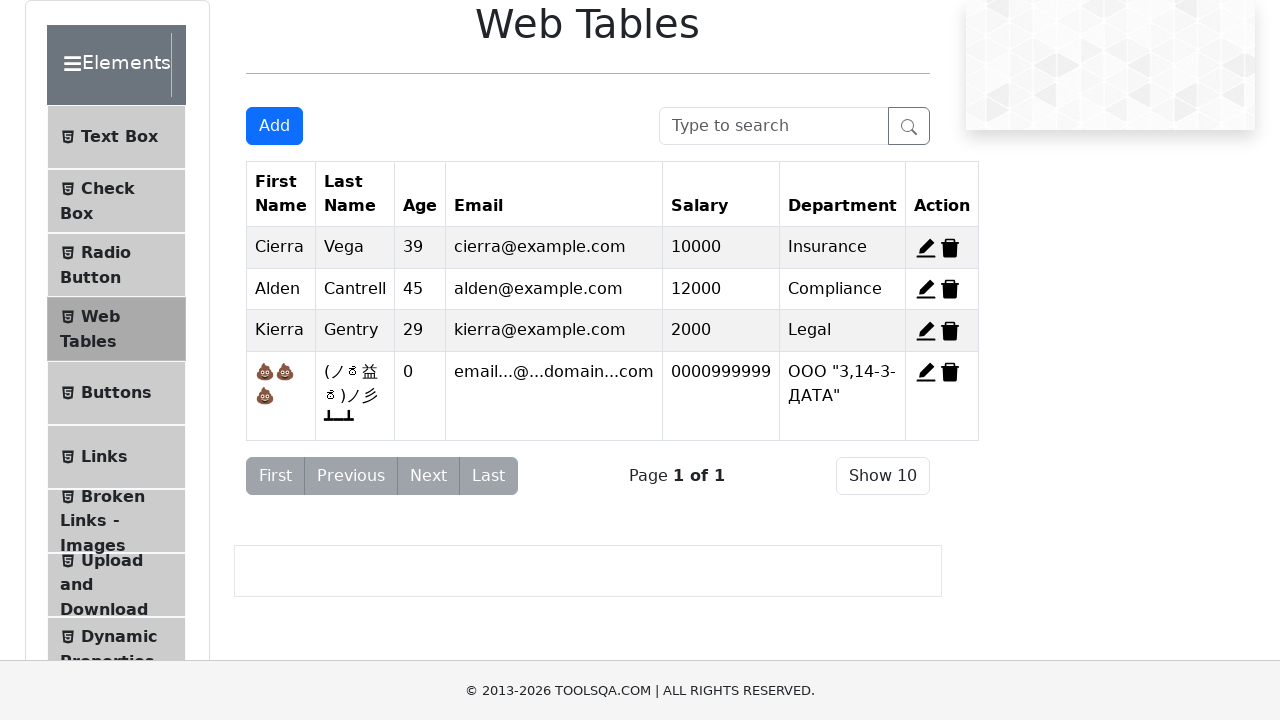